Tests file upload functionality by selecting a file via the file input, clicking the upload button, and verifying the "File Uploaded!" confirmation message is displayed.

Starting URL: https://the-internet.herokuapp.com/upload

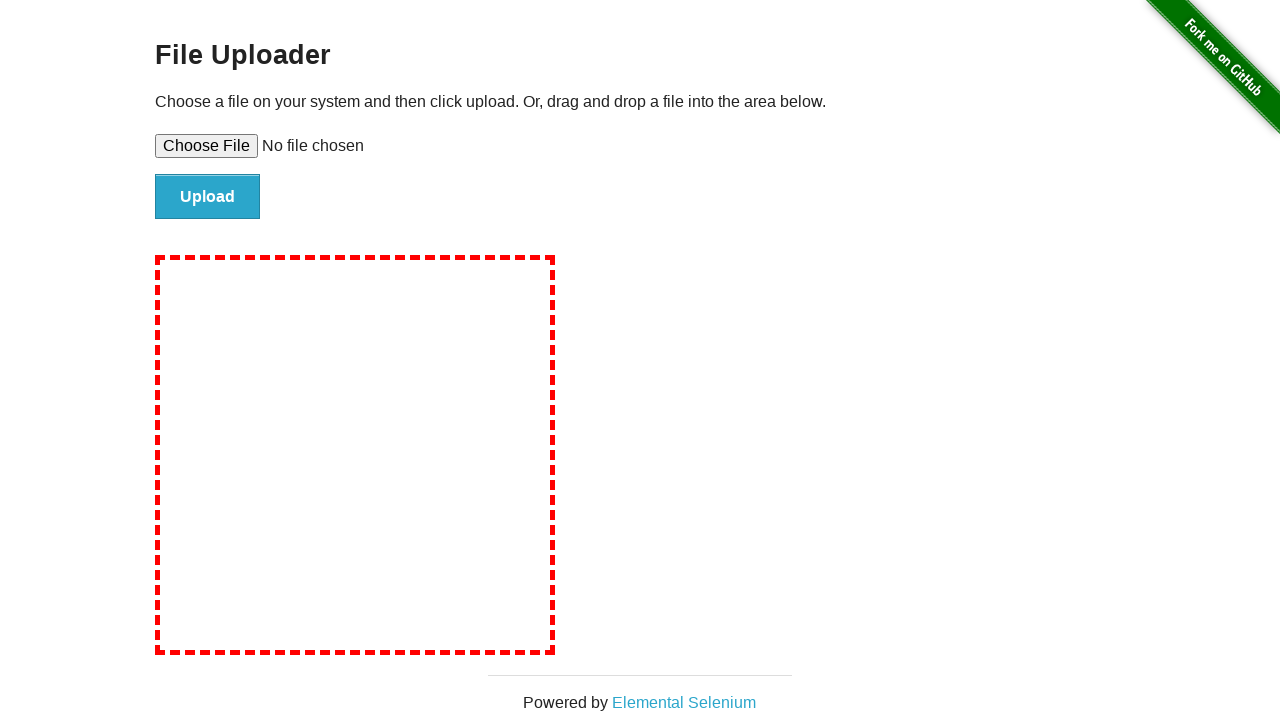

Created temporary test file for upload
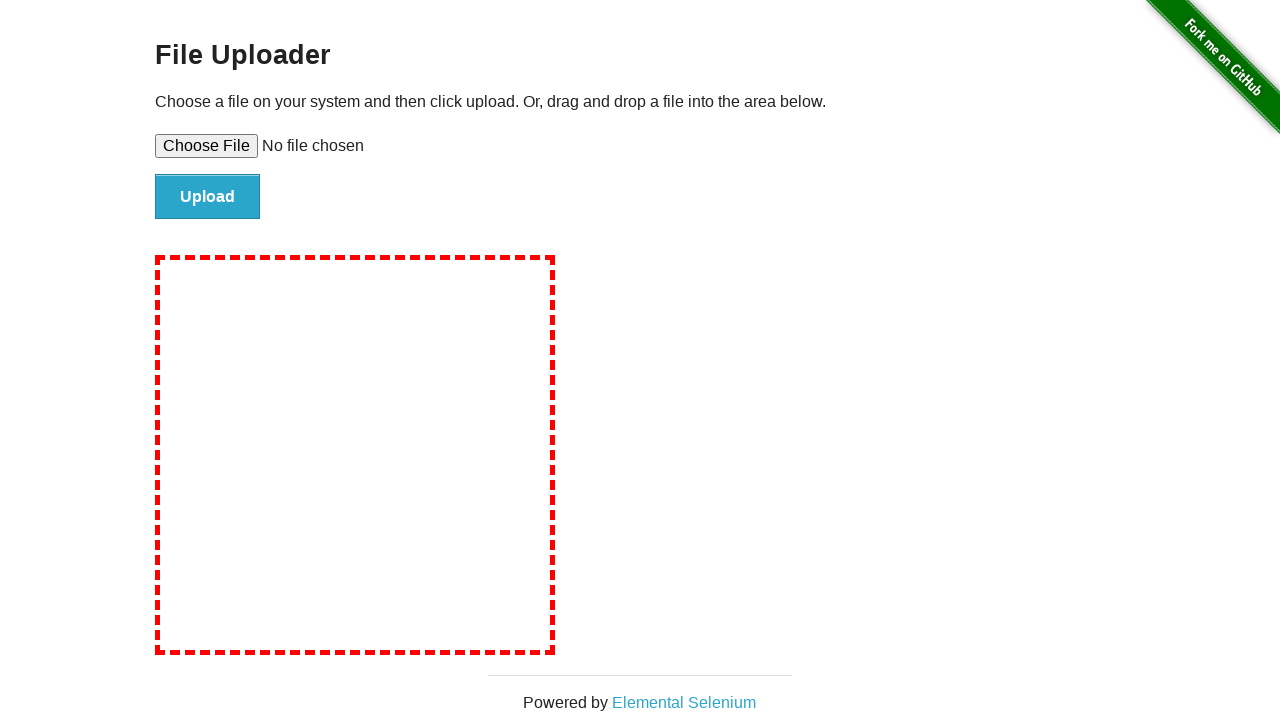

Selected file via file input element
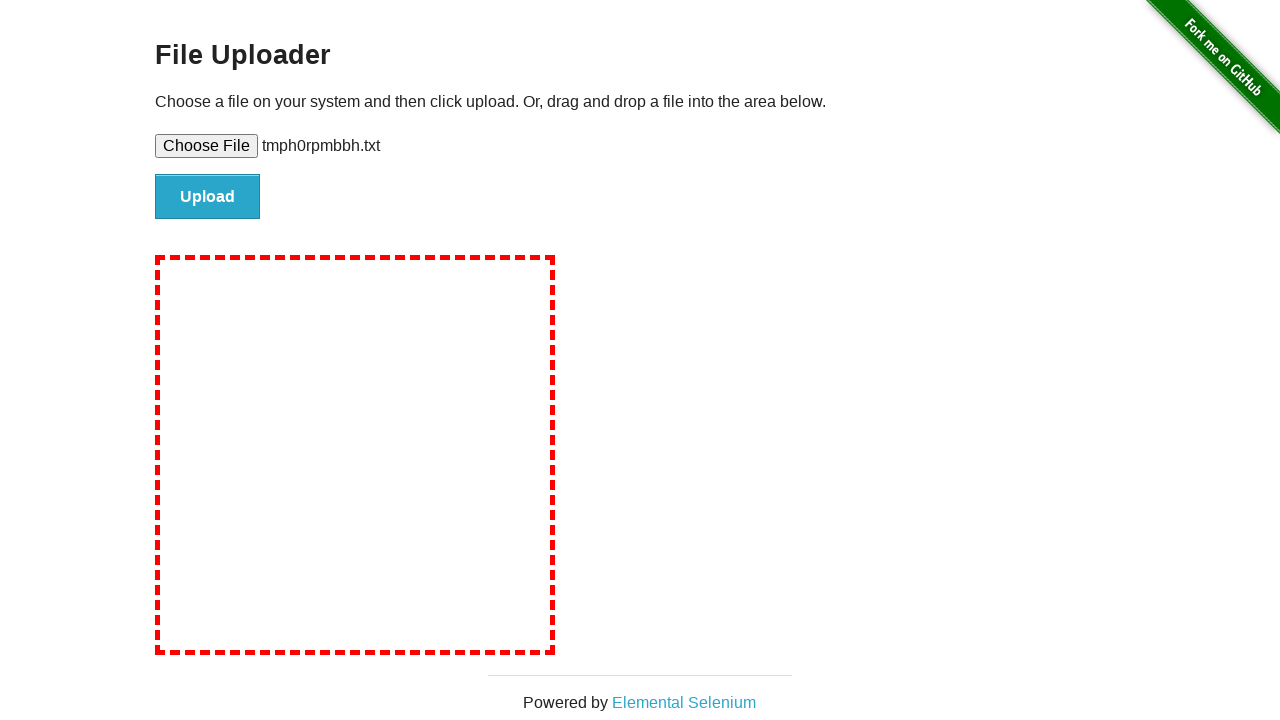

Clicked the Upload button at (208, 197) on #file-submit
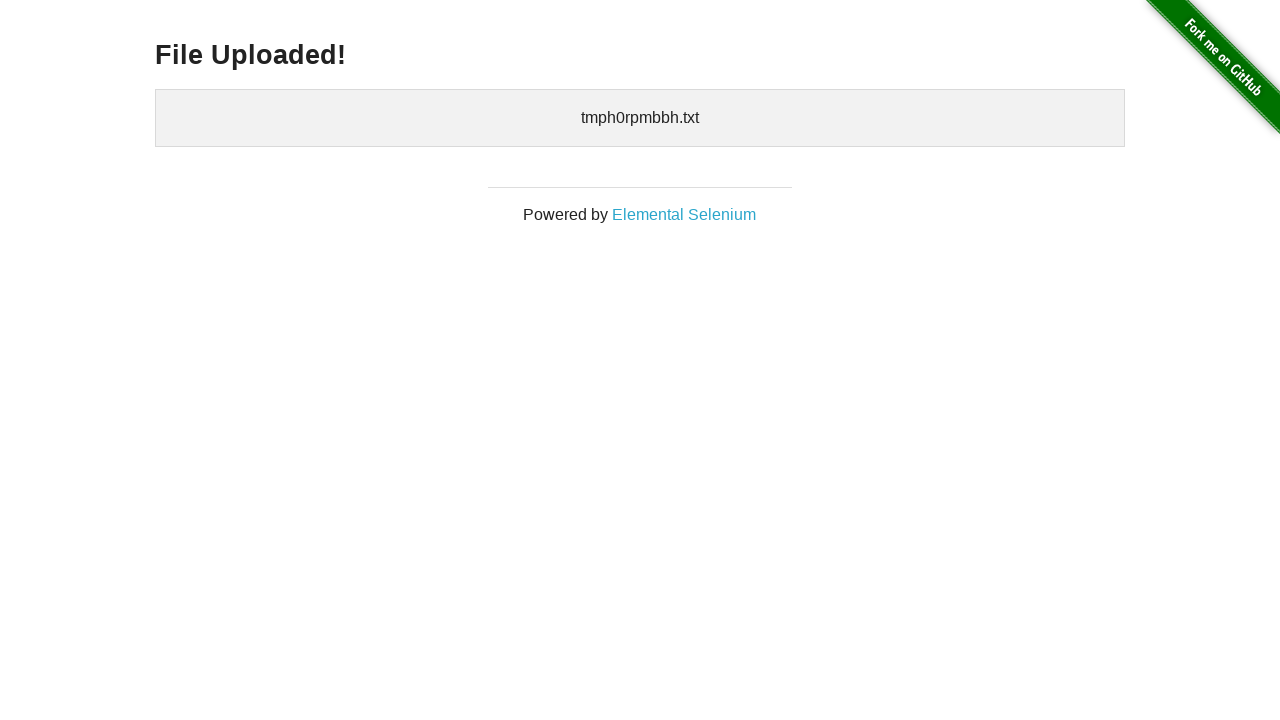

Waited for h3 confirmation message to appear
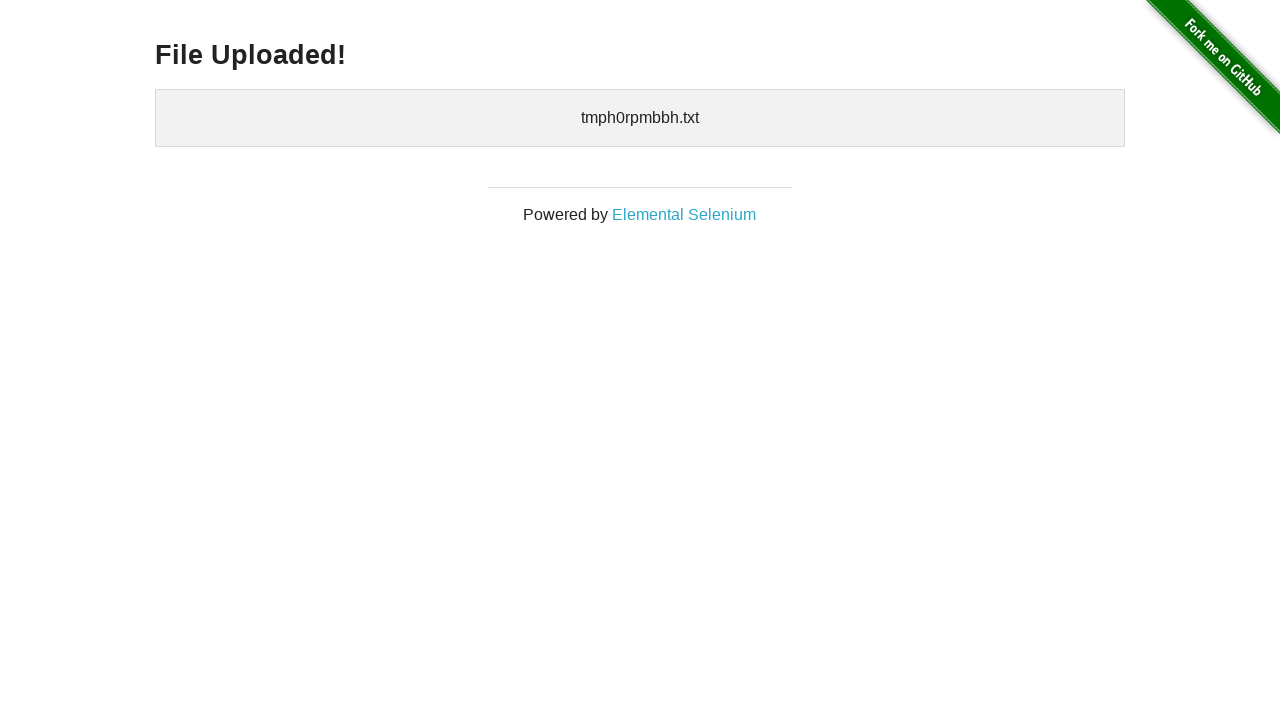

Located h3 element containing confirmation message
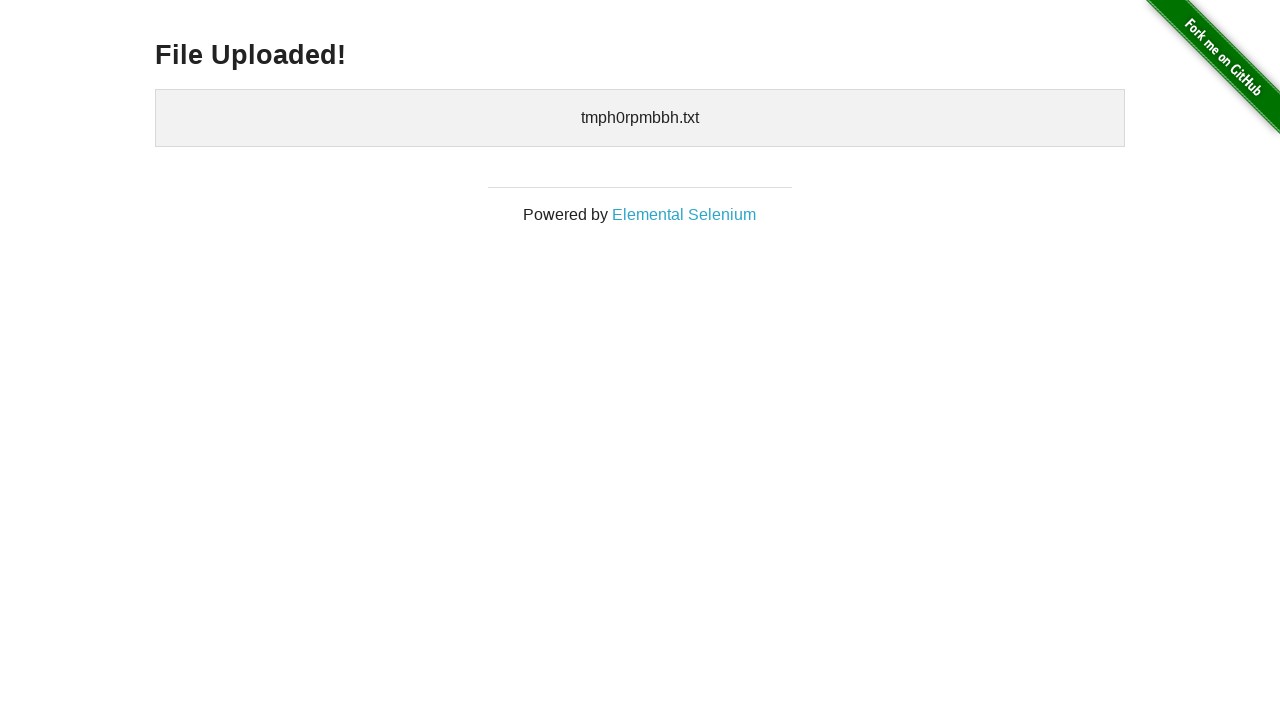

Verified 'File Uploaded!' confirmation message is visible
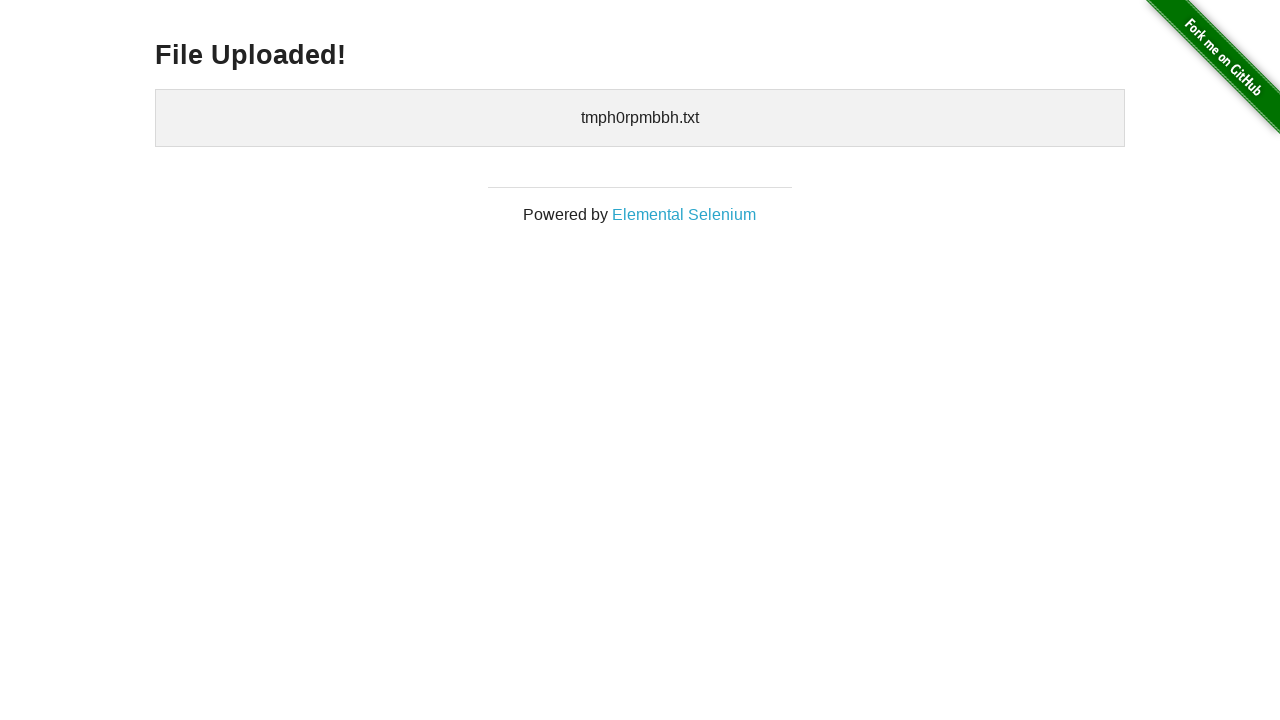

Cleaned up temporary test file
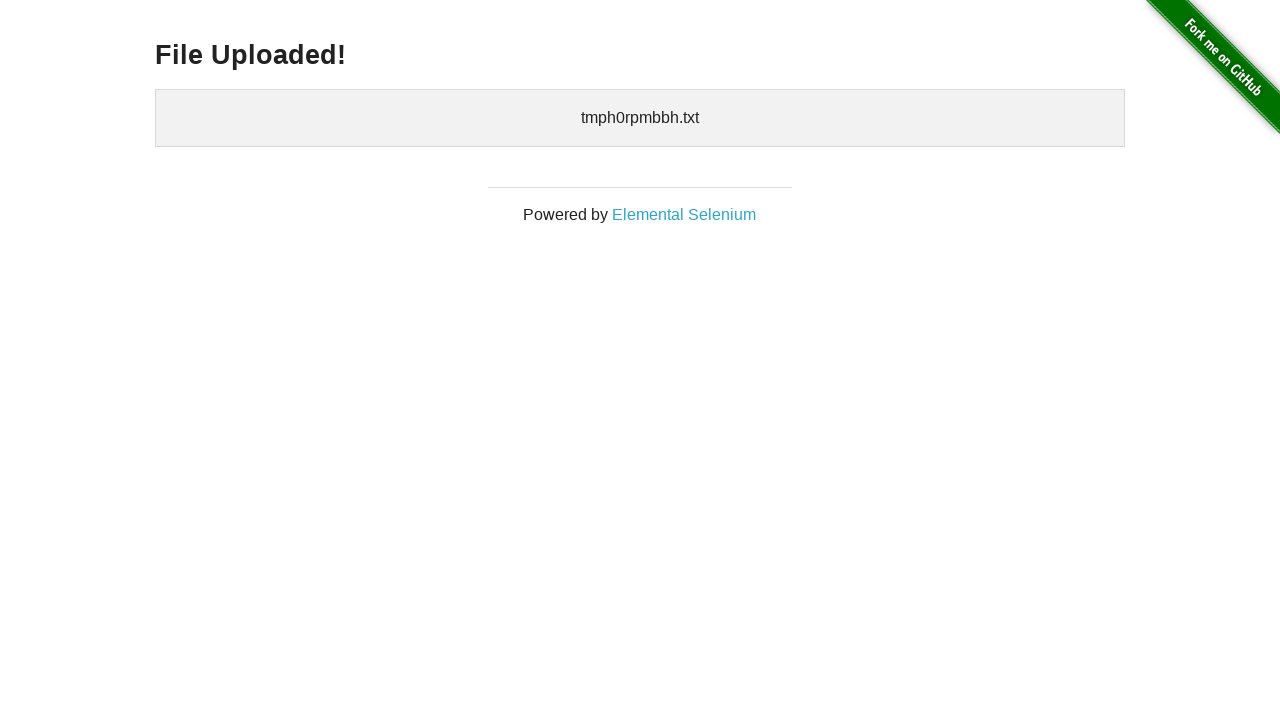

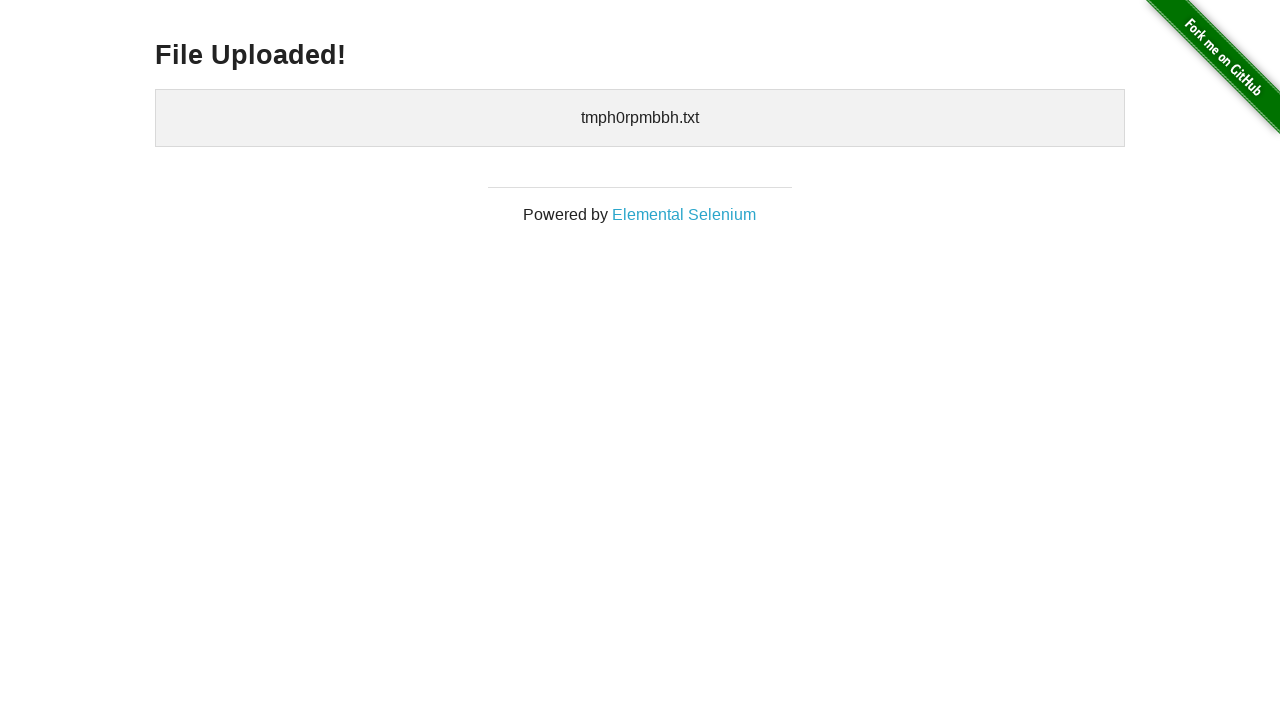